Tests various button interactions on LeafGround practice site including clicking a button to verify page navigation, checking if a button is disabled, and verifying button properties like position, color, and dimensions.

Starting URL: https://leafground.com/button.xhtml

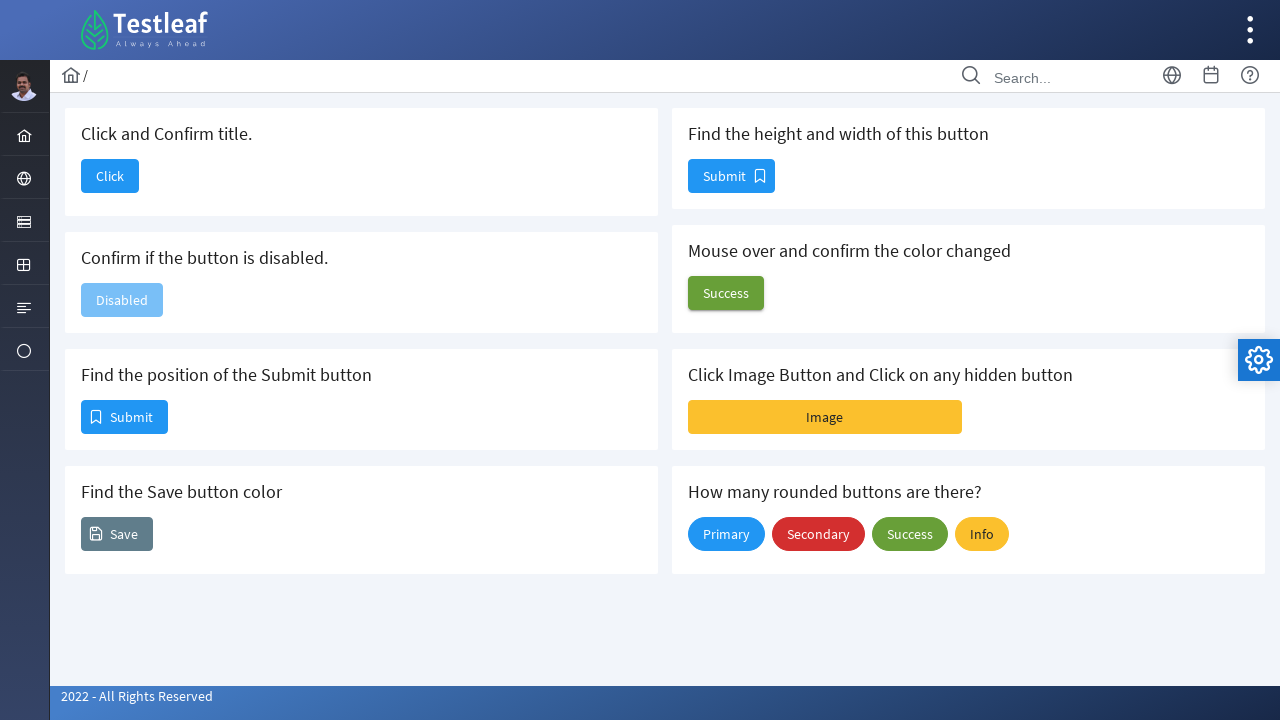

Clicked the 'Click' button to navigate at (110, 176) on xpath=//span[text()='Click']
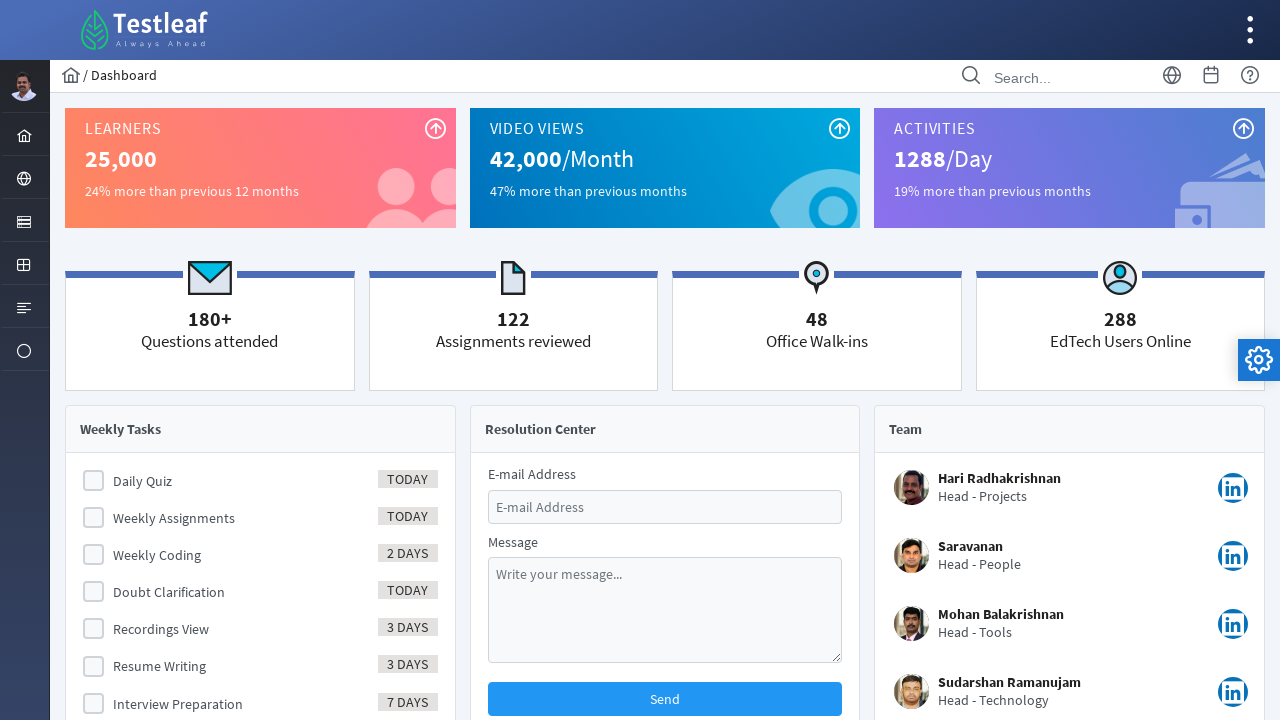

Retrieved page title: Dashboard
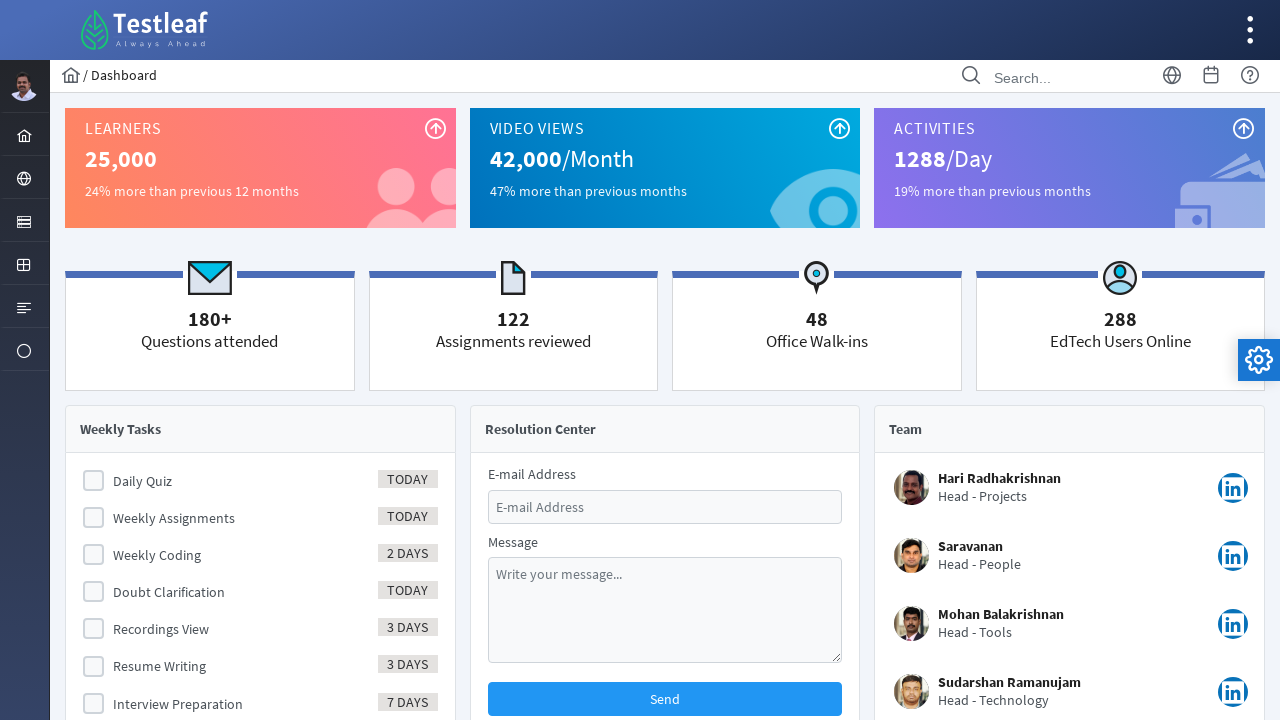

Navigated back to the button page
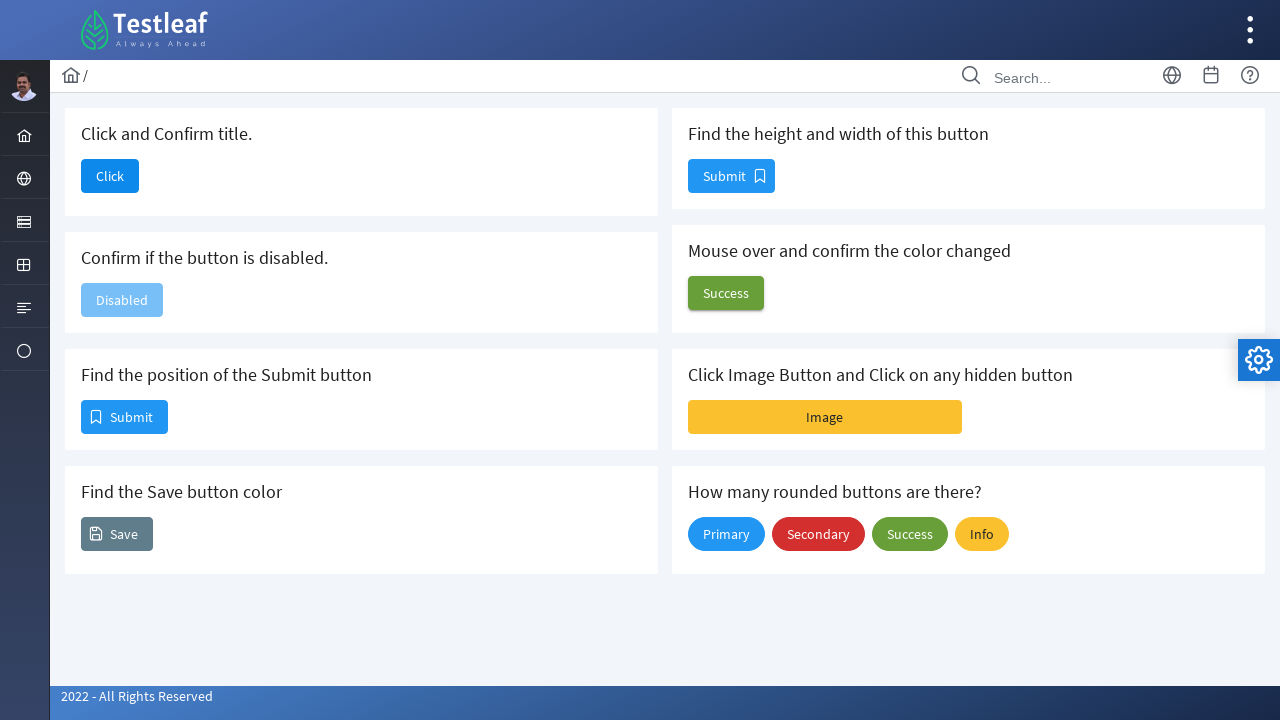

Waited for disabled button selector to load
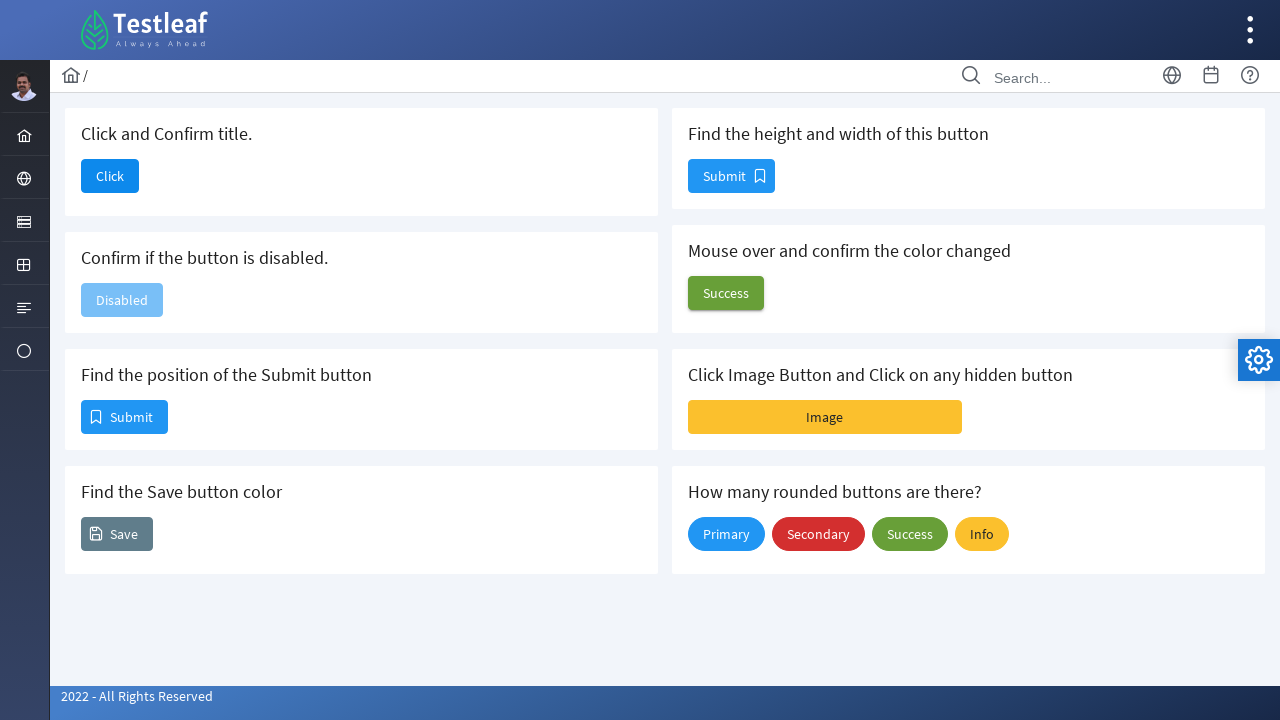

Located the disabled button element
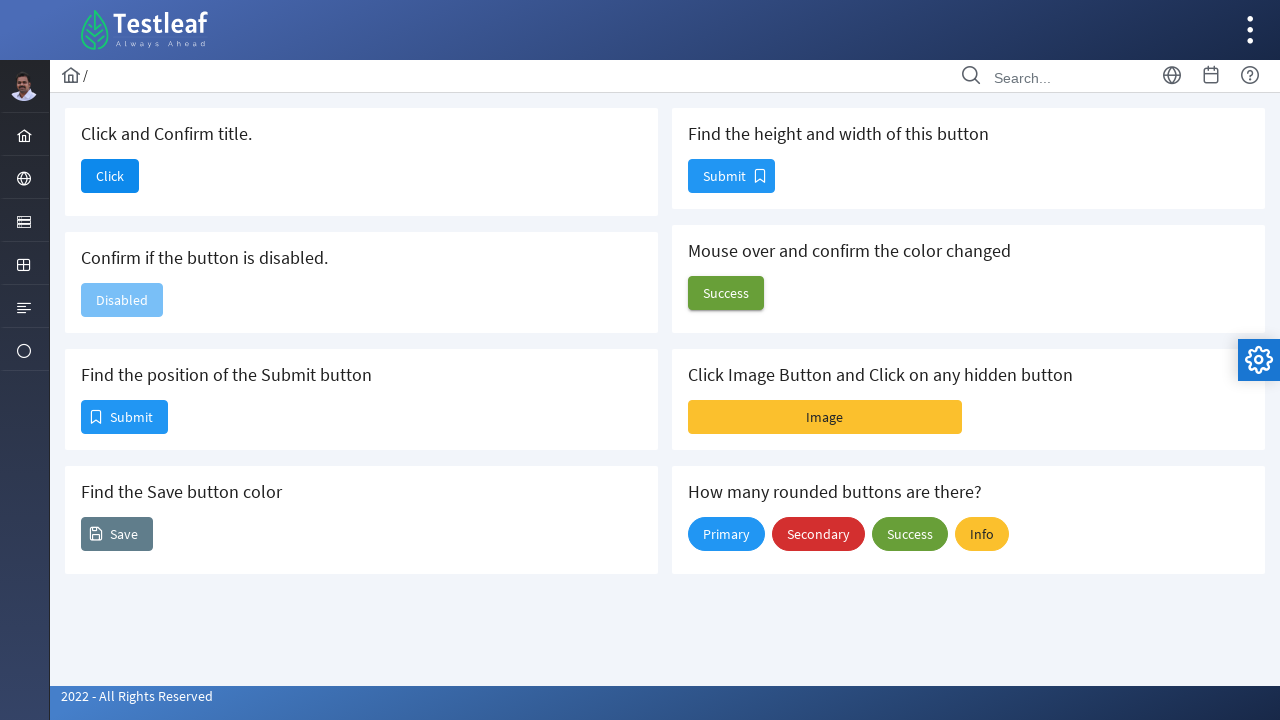

Checked if button is disabled: True
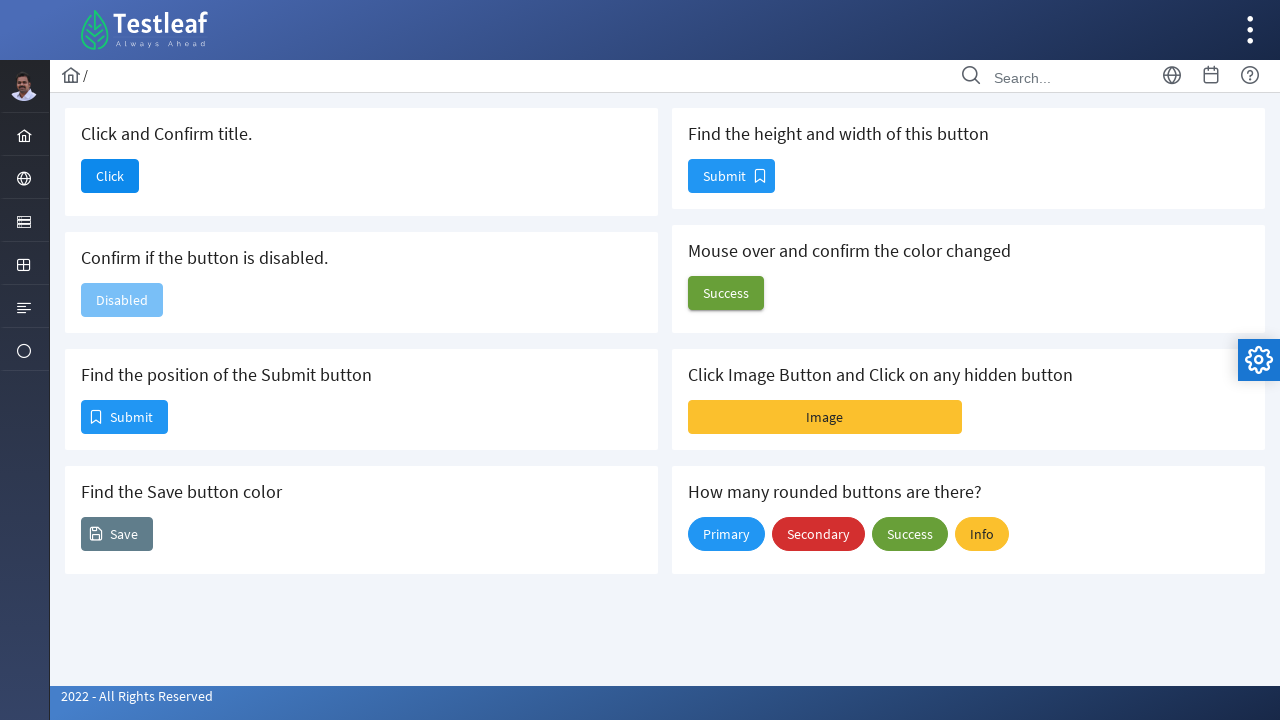

Located the first Submit button
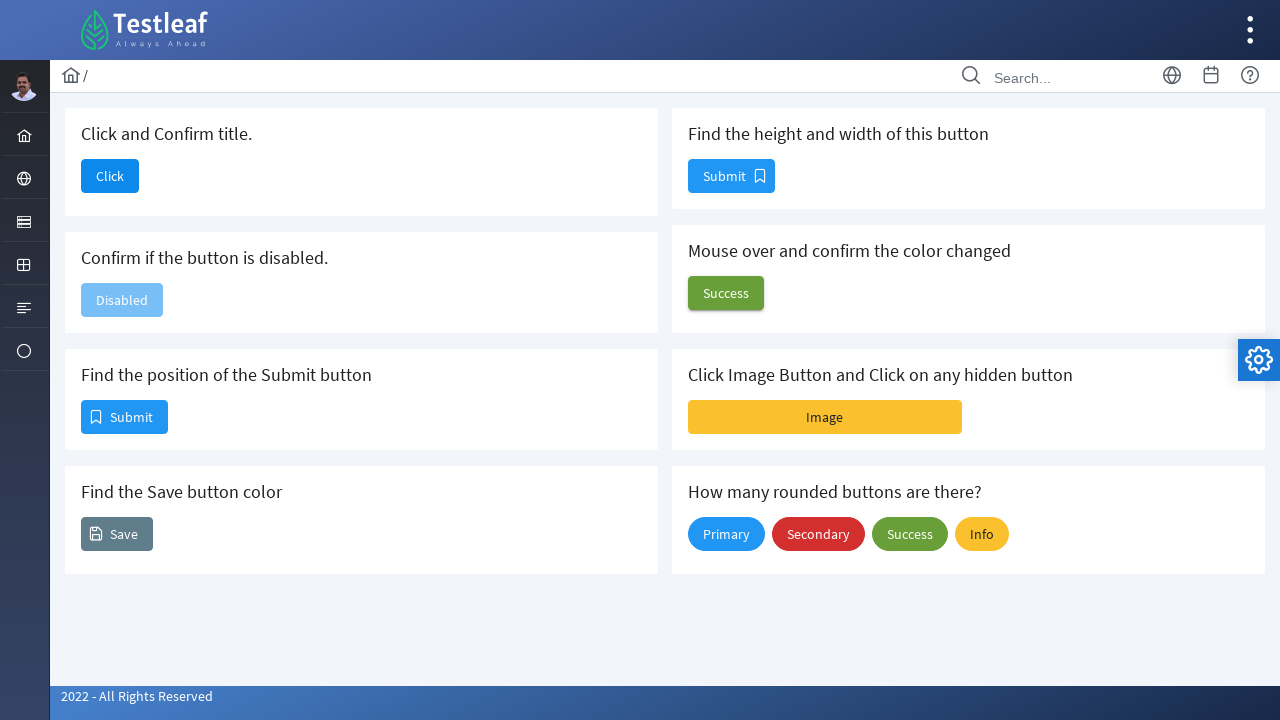

Retrieved bounding box of first Submit button: x=82, y=401
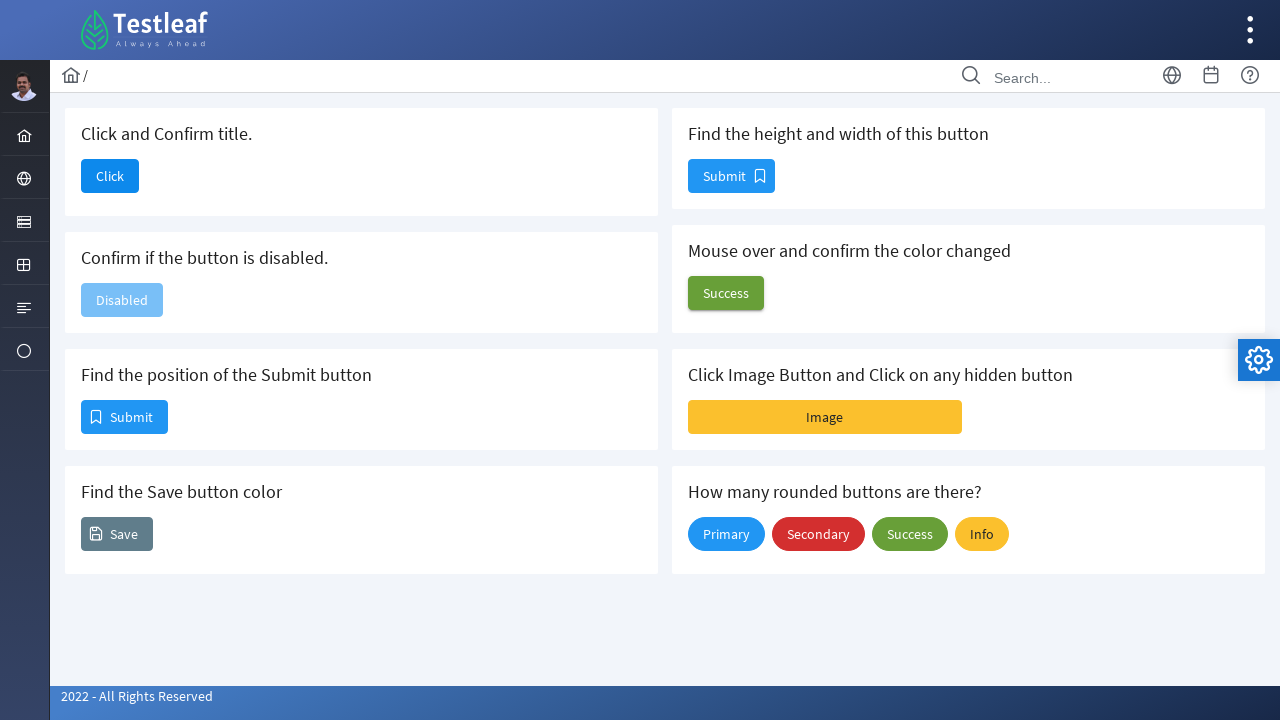

Located the Save button
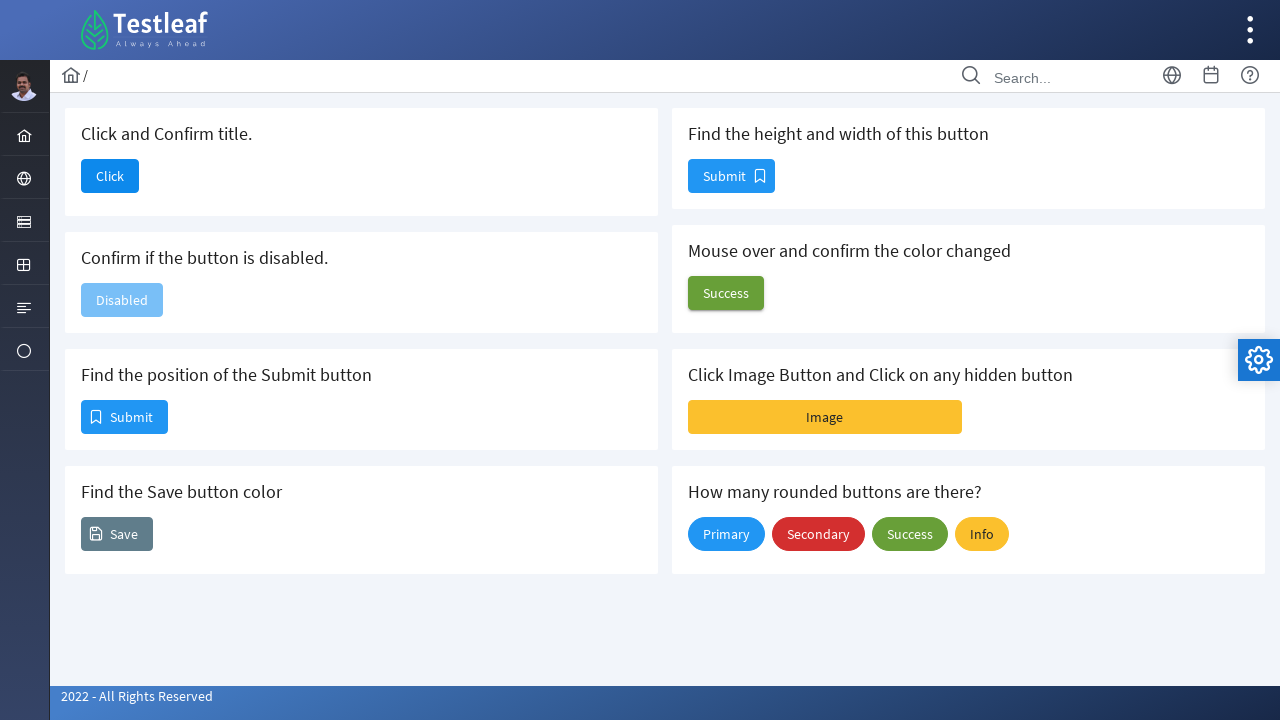

Retrieved background color of Save button: rgba(0, 0, 0, 0)
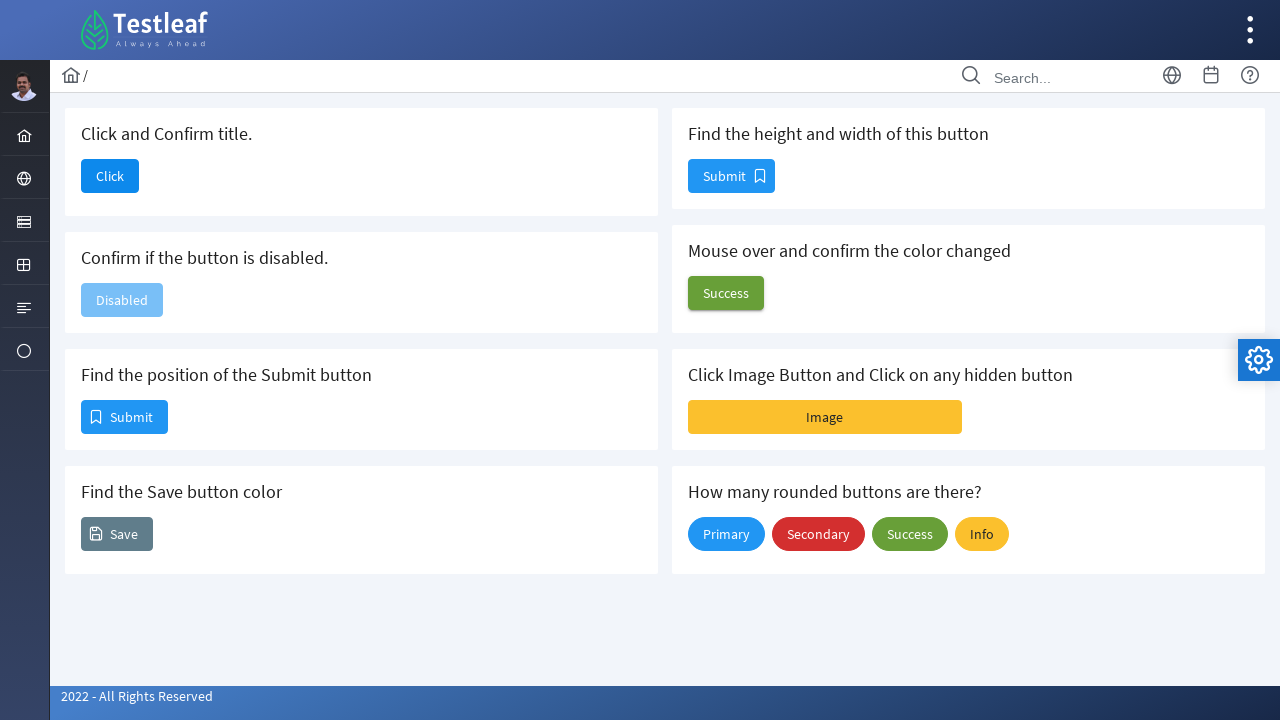

Located the second Submit button
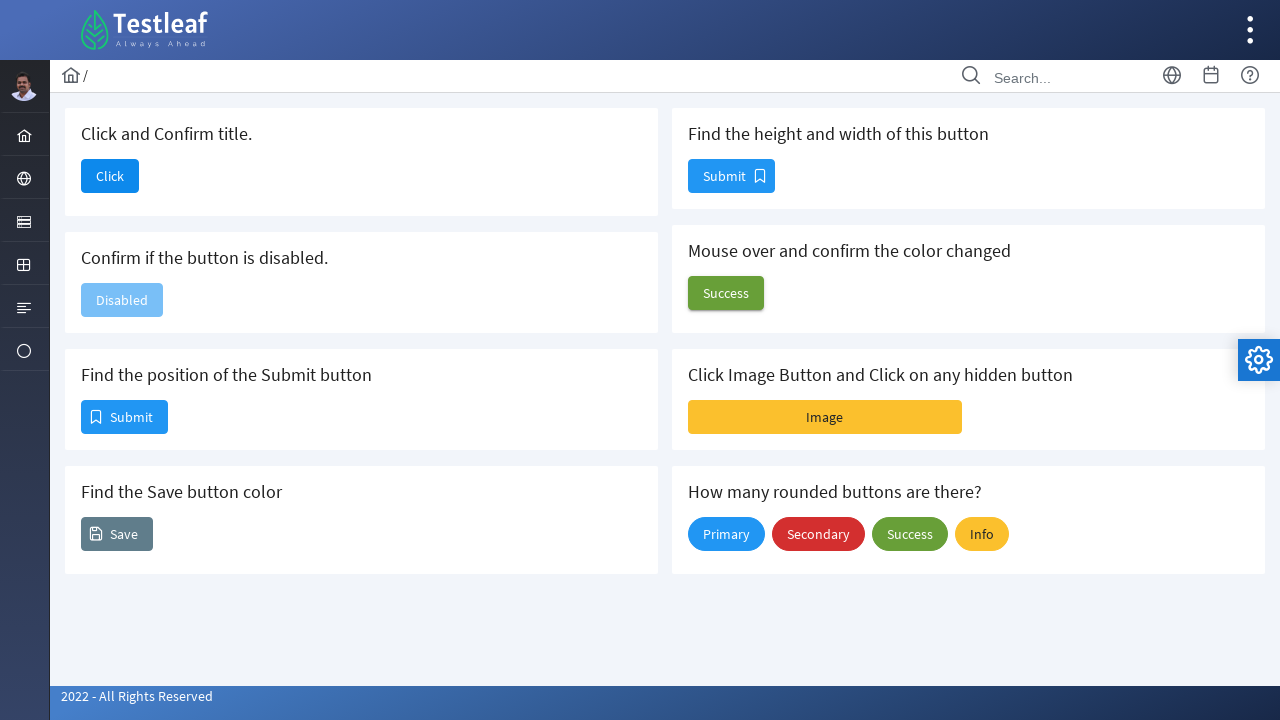

Retrieved dimensions of second Submit button: height=32, width=85
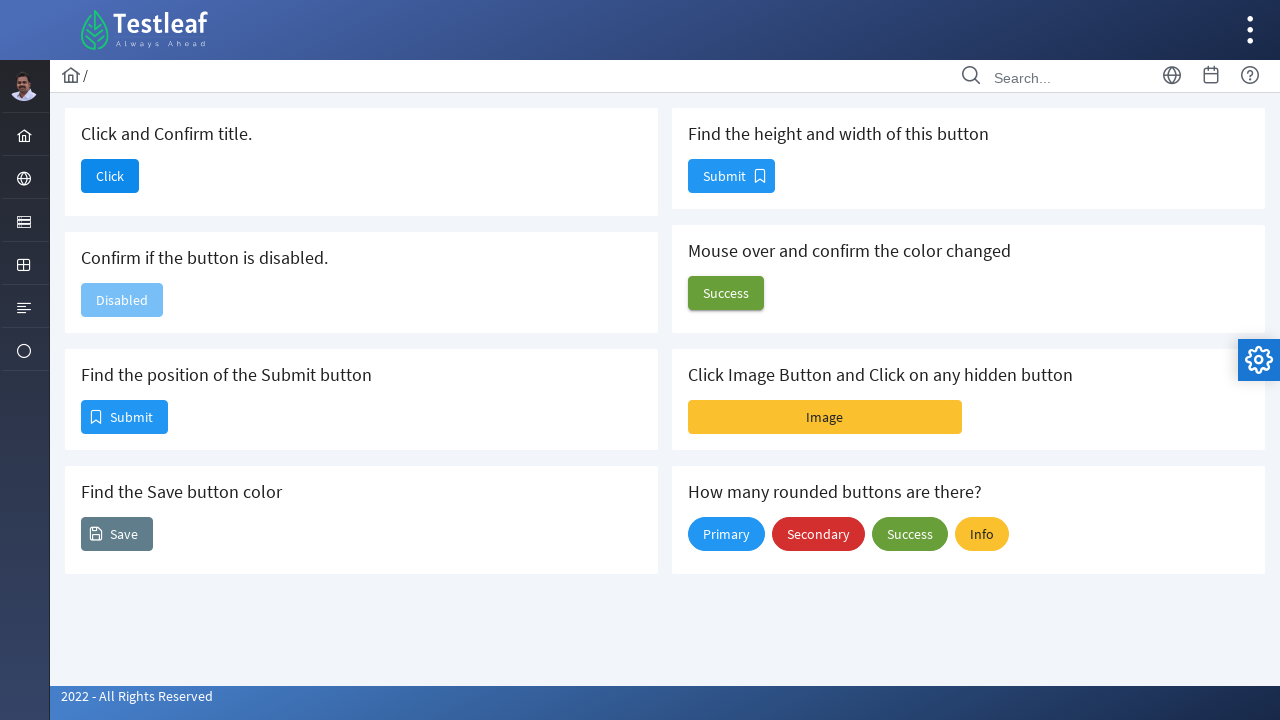

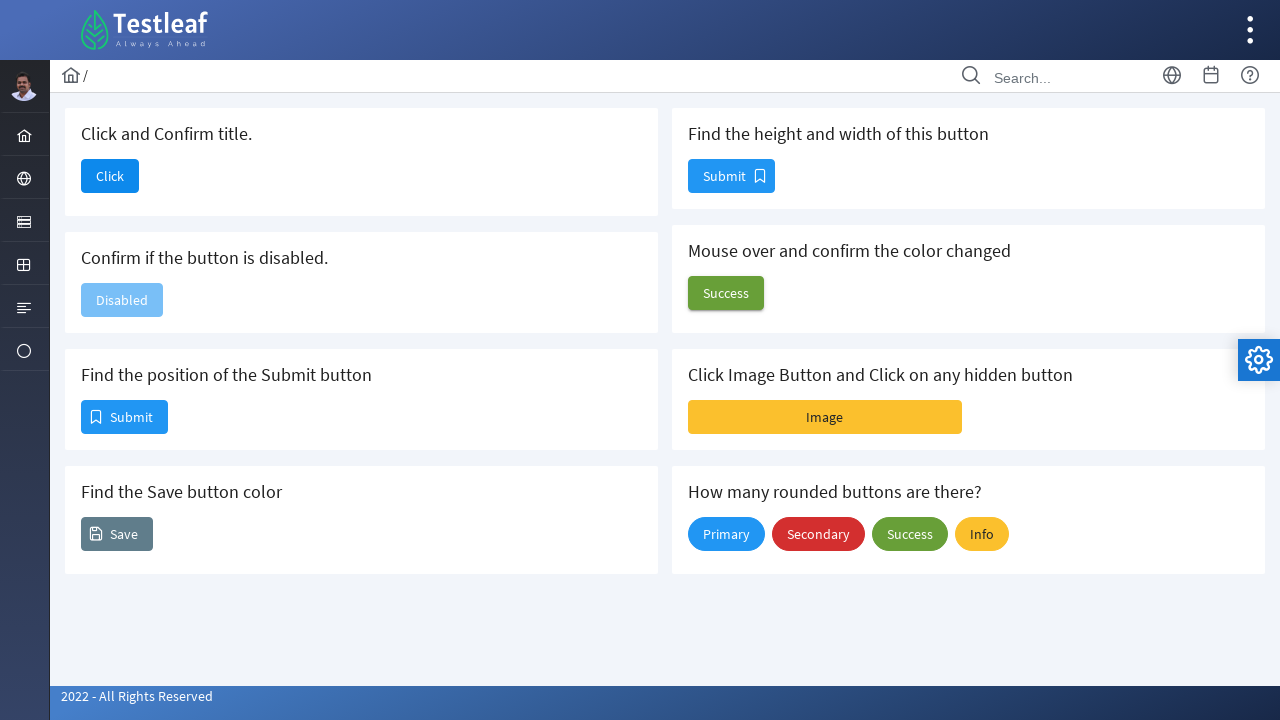